Fills a form with user information including name, email, and addresses

Starting URL: https://demoqa.com/text-box

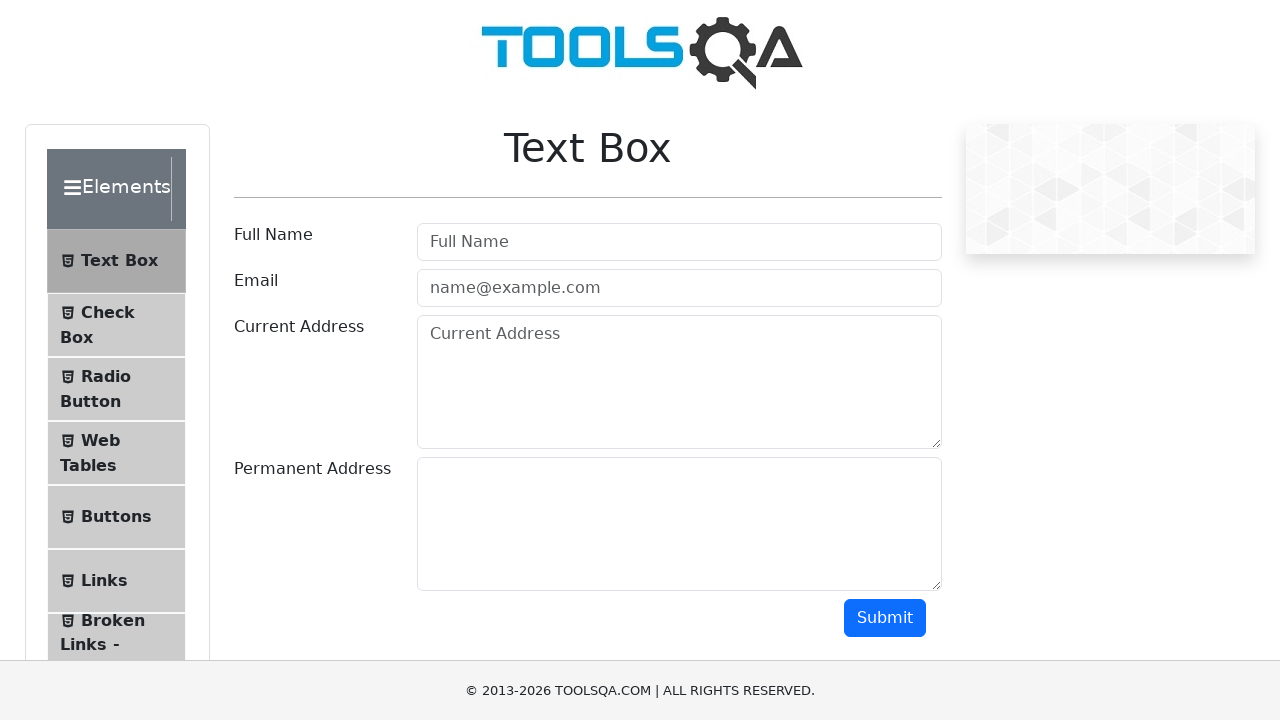

Filled full name field with 'Mamatha' on #userName
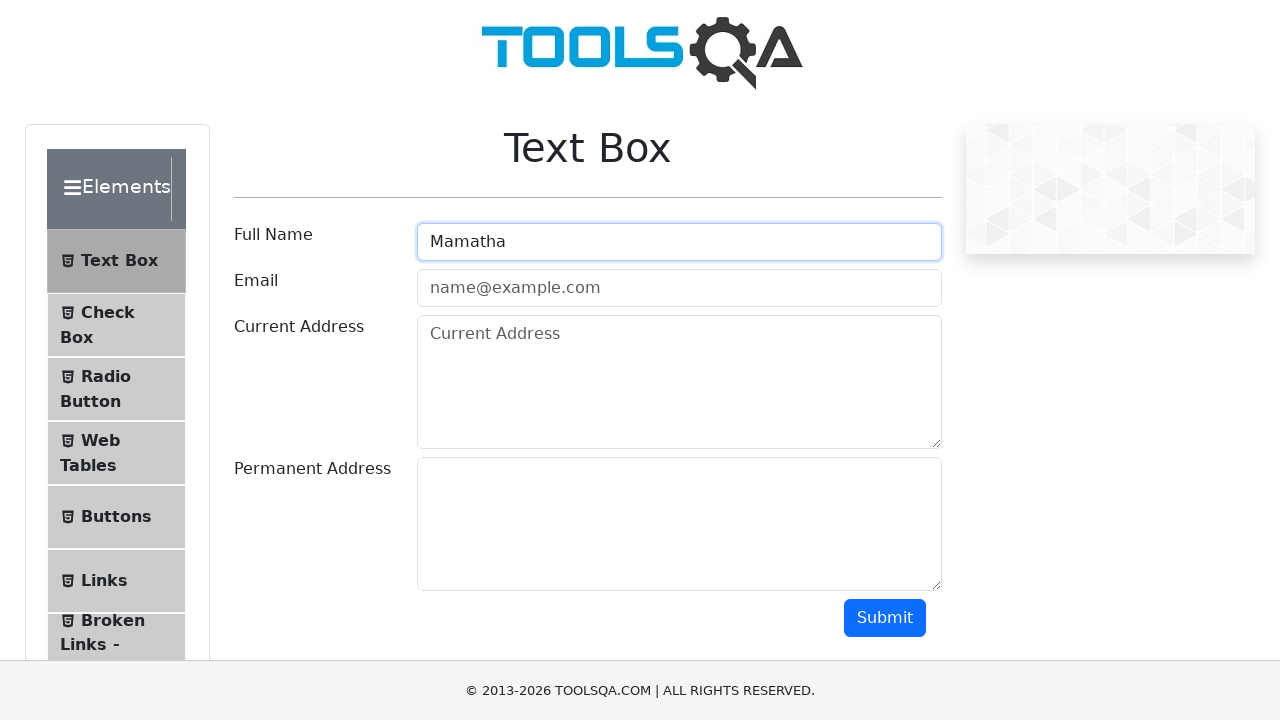

Filled email field with 'mamatha@gmail.com' on #userEmail
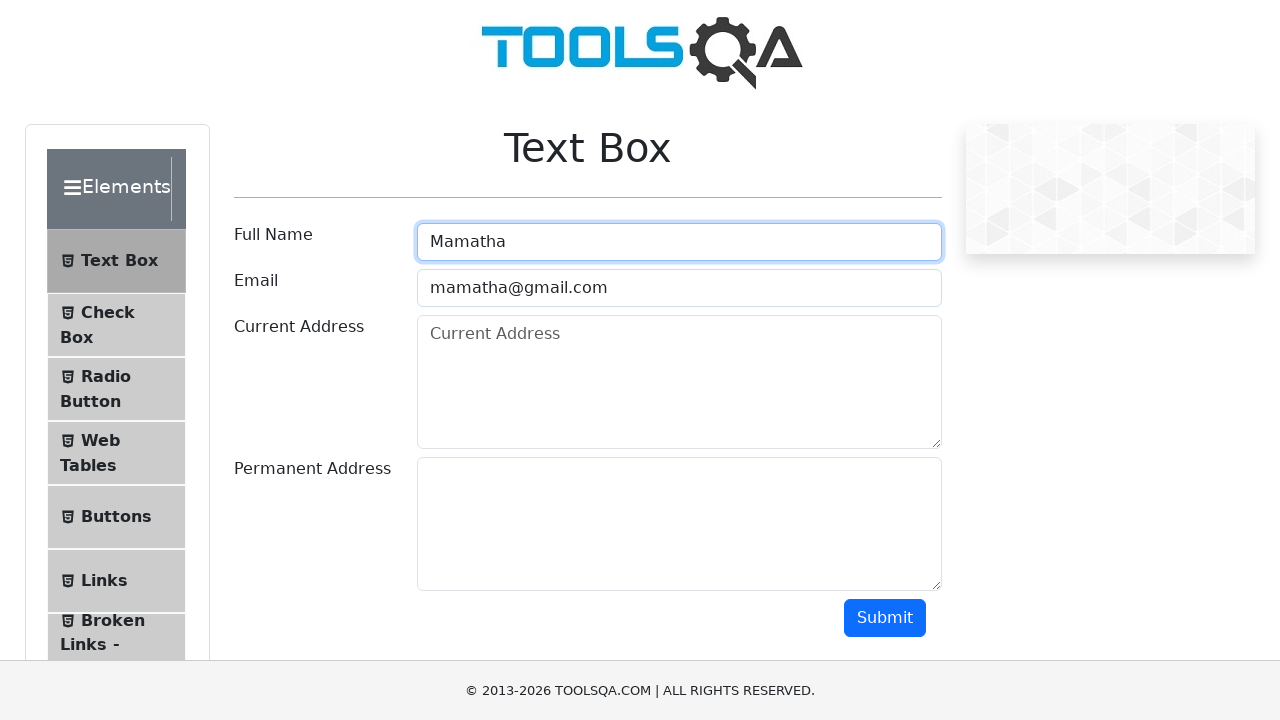

Filled current address field with 'Ontario' on #currentAddress
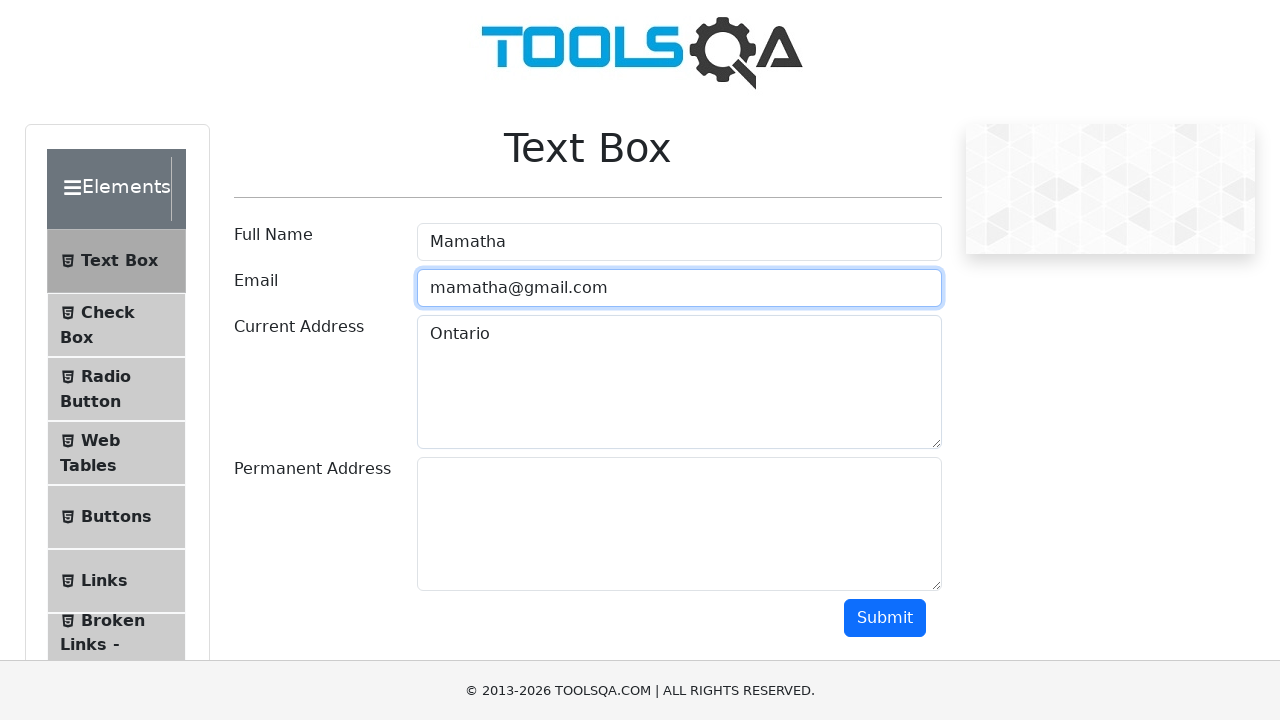

Filled permanent address field with 'India' on #permanentAddress
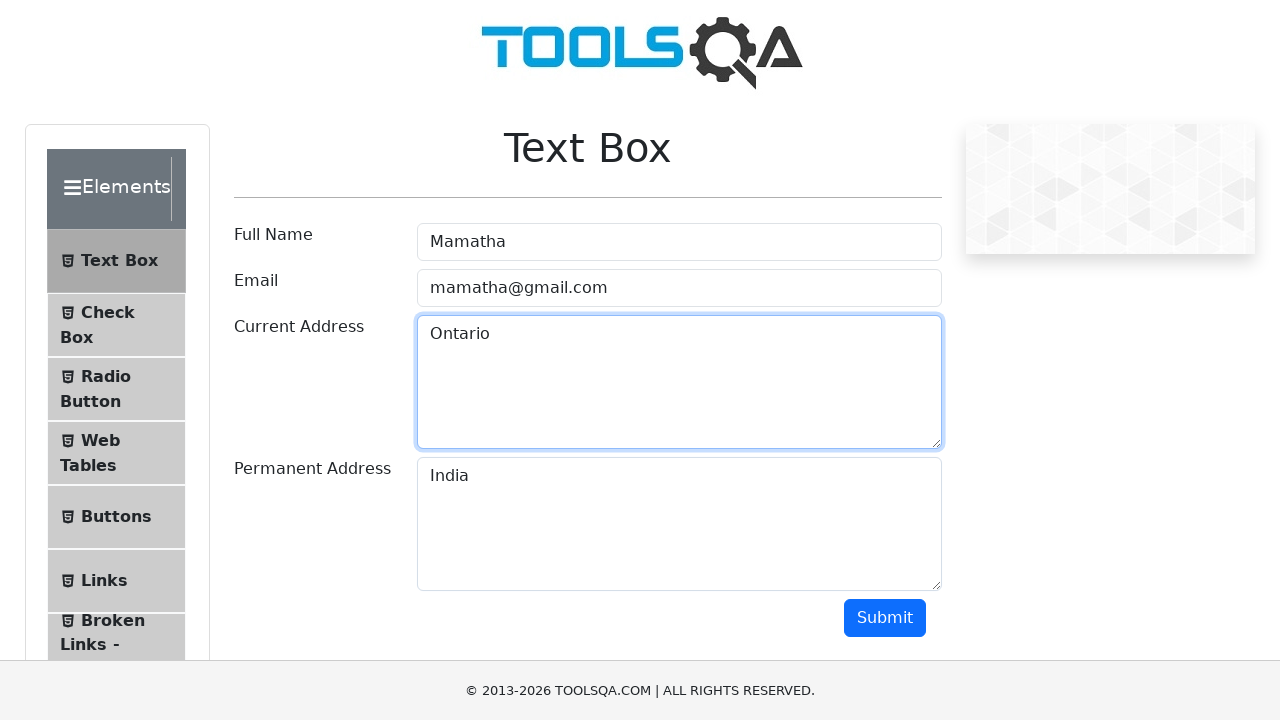

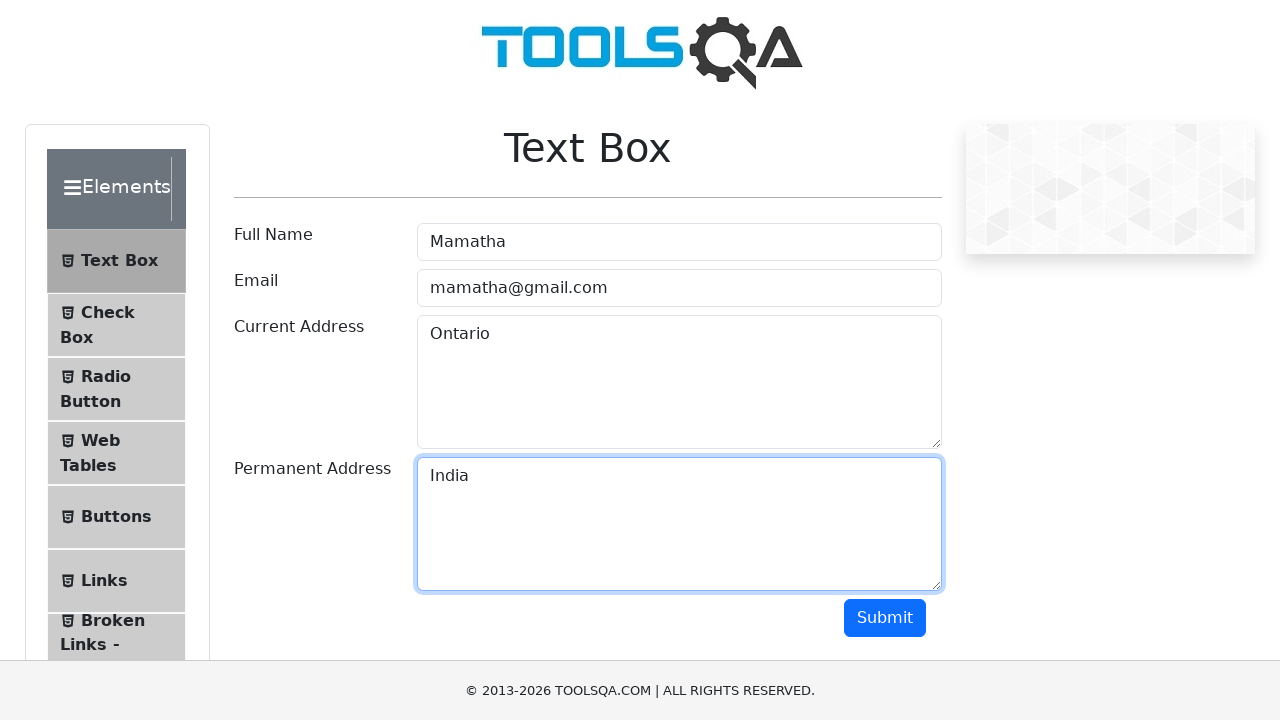